Tests various dropdown selection methods including select by index, by visible text, and bootstrap dropdown interactions

Starting URL: https://www.leafground.com/select.xhtml

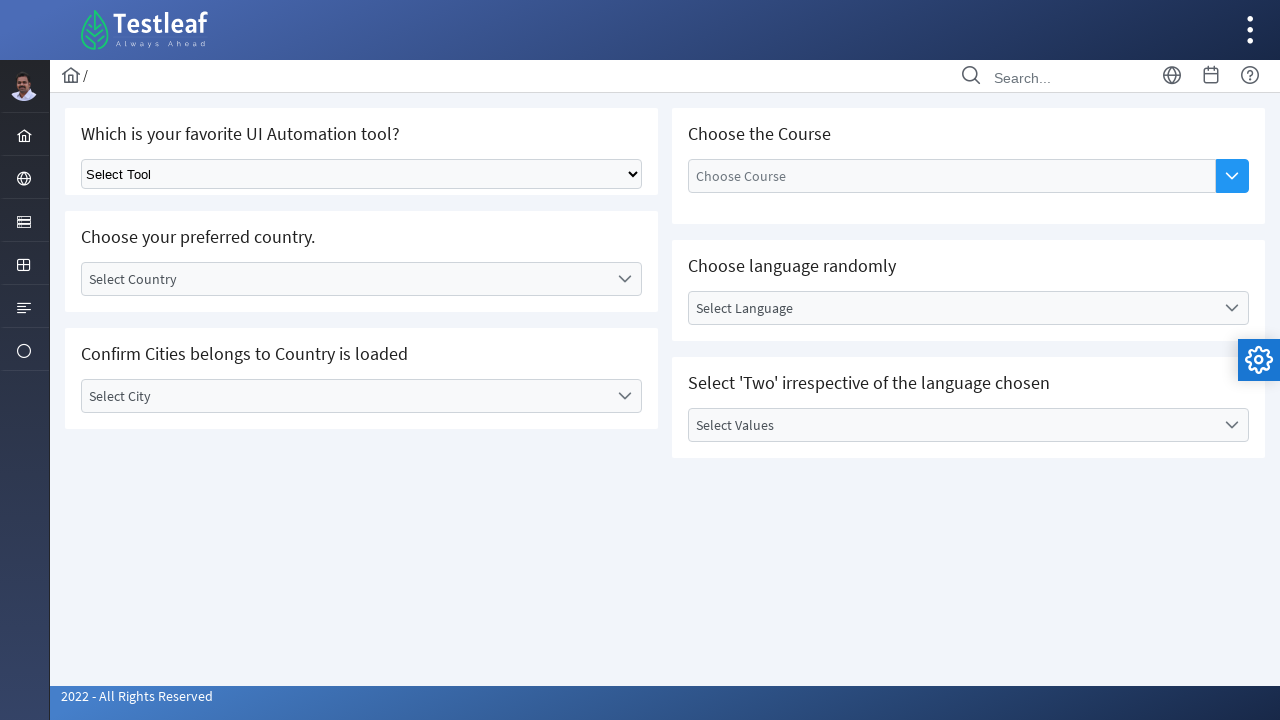

Selected dropdown option by index 1 (2nd option) on select.ui-selectonemenu
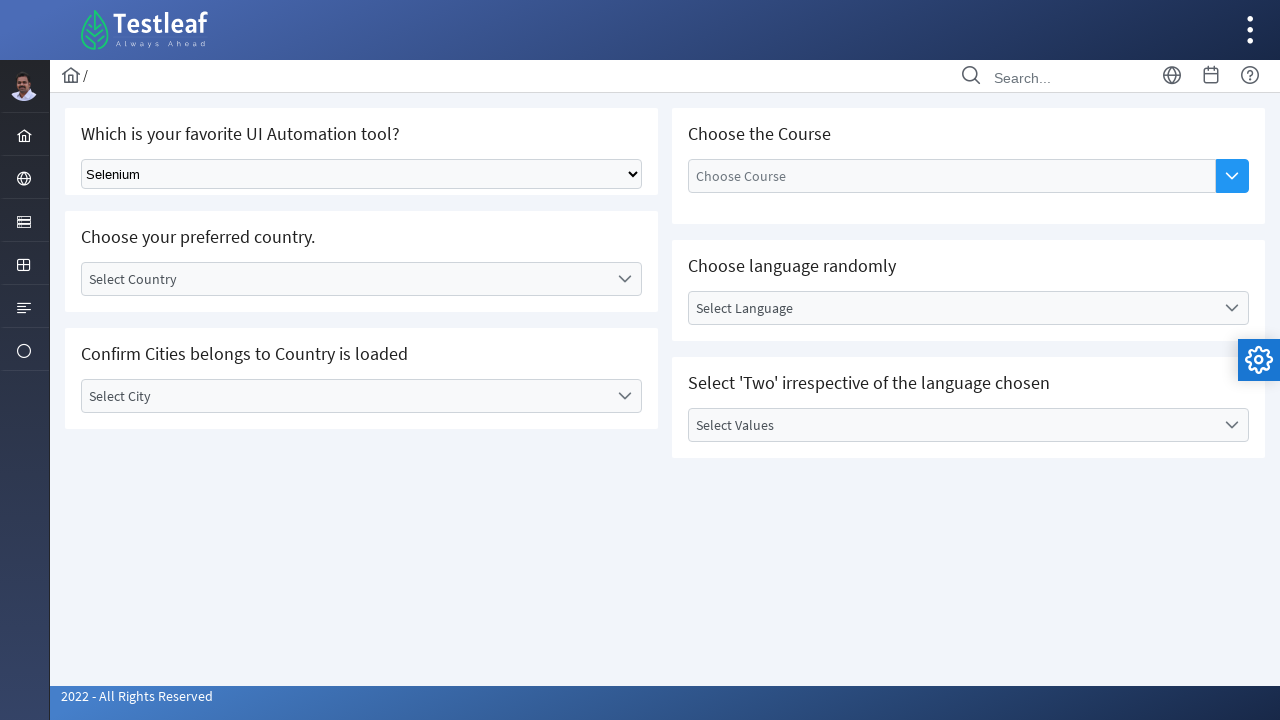

Selected 'Playwright' option by visible text on select.ui-selectonemenu
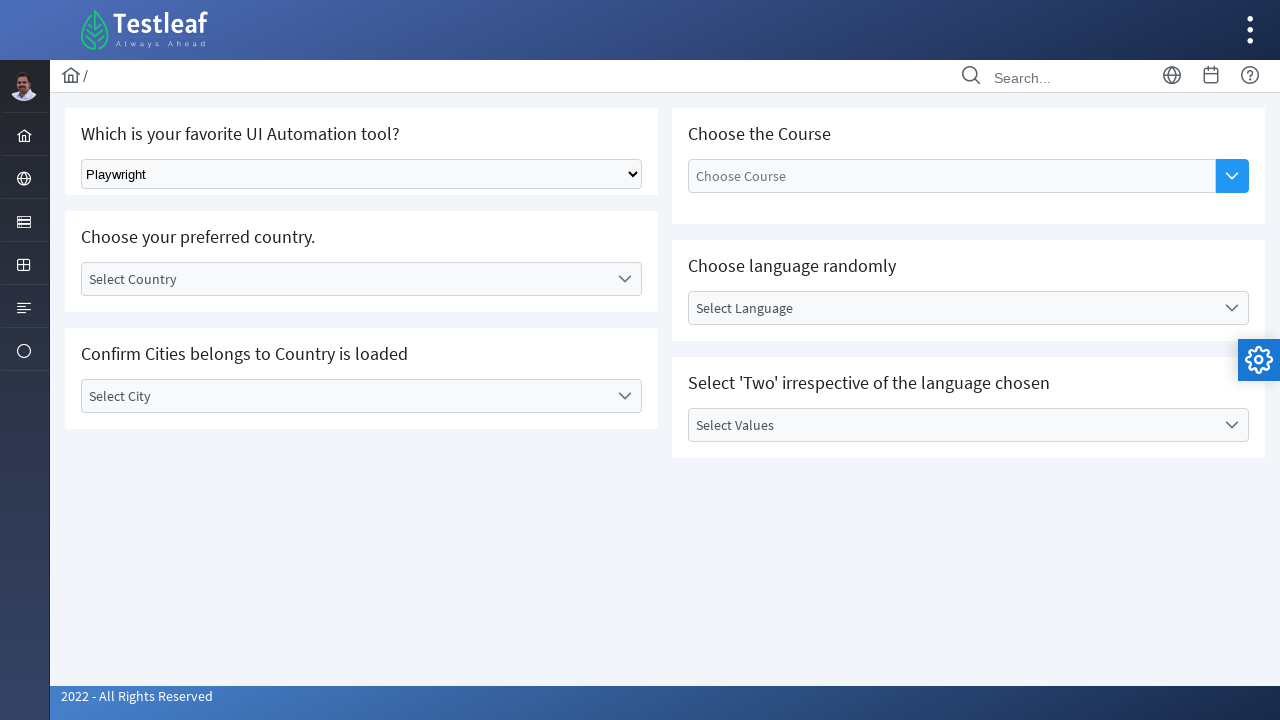

Selected 'Puppeteer' option using keyboard input
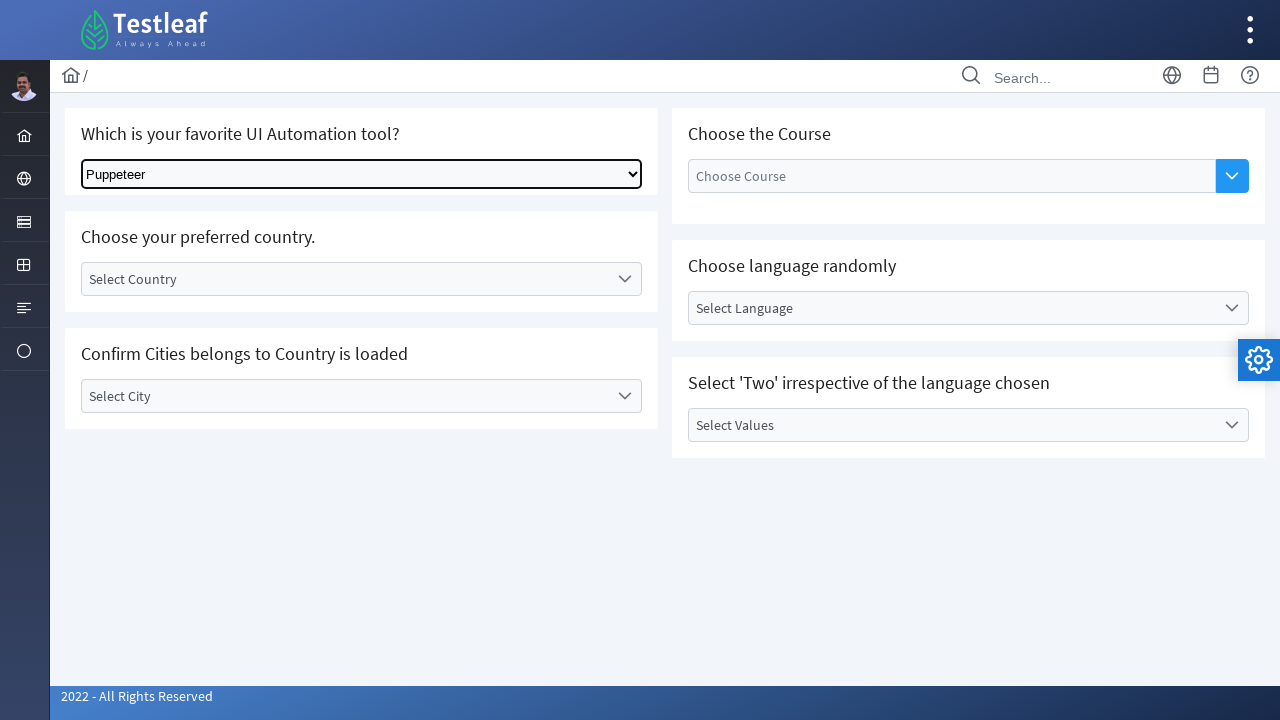

Clicked on bootstrap dropdown button at (362, 279) on div#j_idt87\:country
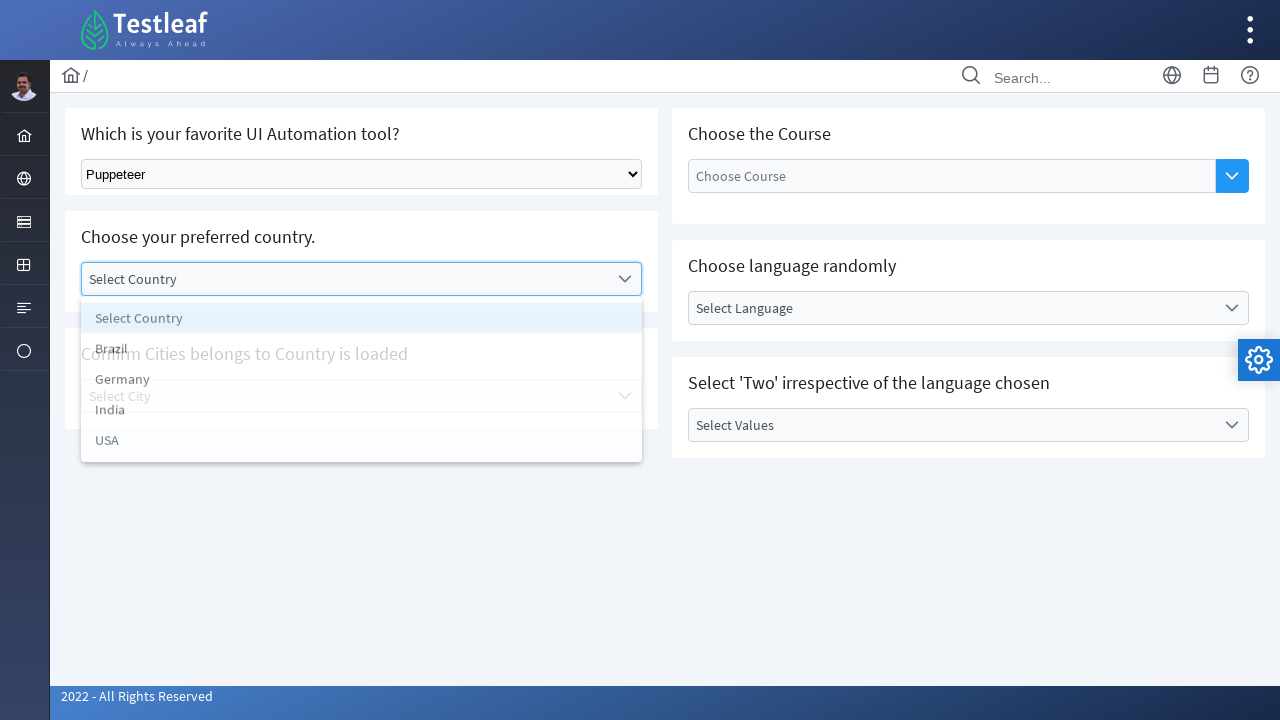

Selected 'USA' from bootstrap dropdown list at (362, 447) on xpath=//ul[@id='j_idt87:country_items']/li[text()='USA']
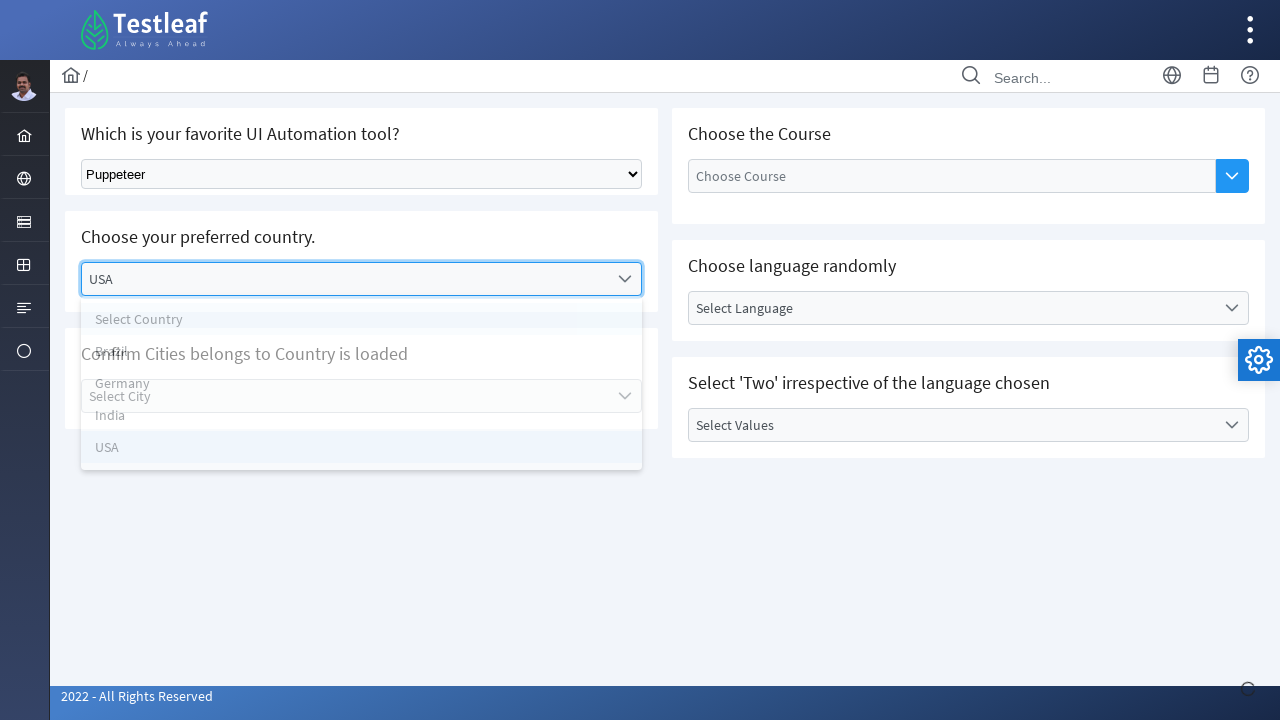

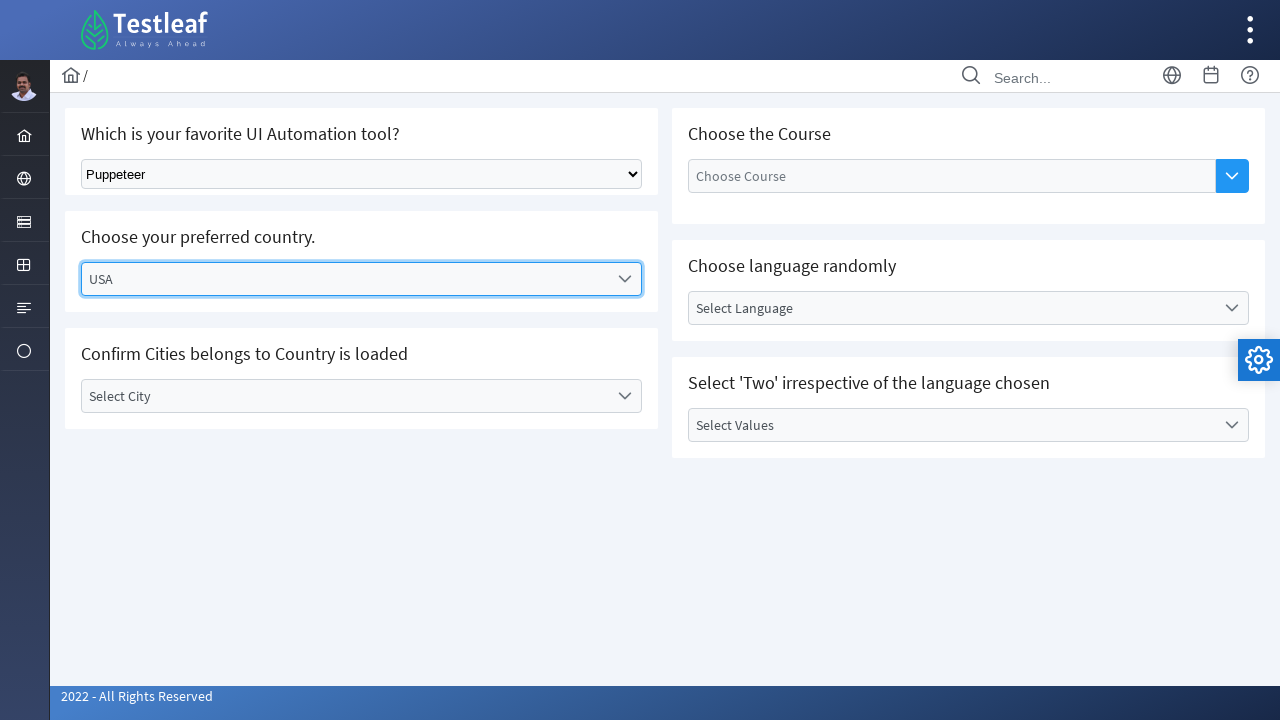